Tests a date/time picker by waiting for the calendar to load, clicking on day 21, waiting for the loading indicator to disappear, and verifying the selected date is displayed correctly.

Starting URL: https://demos.telerik.com/aspnet-ajax/ajaxloadingpanel/functionality/explicit-show-hide/defaultcs.aspx

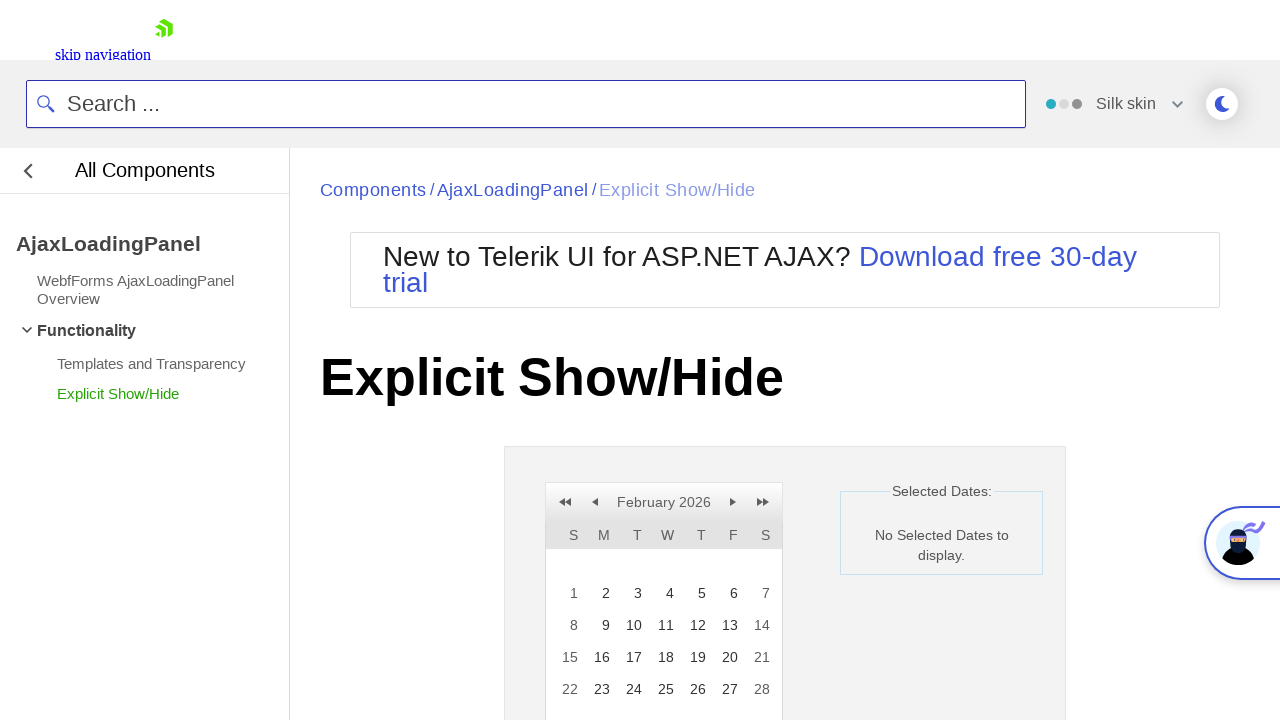

Calendar became visible
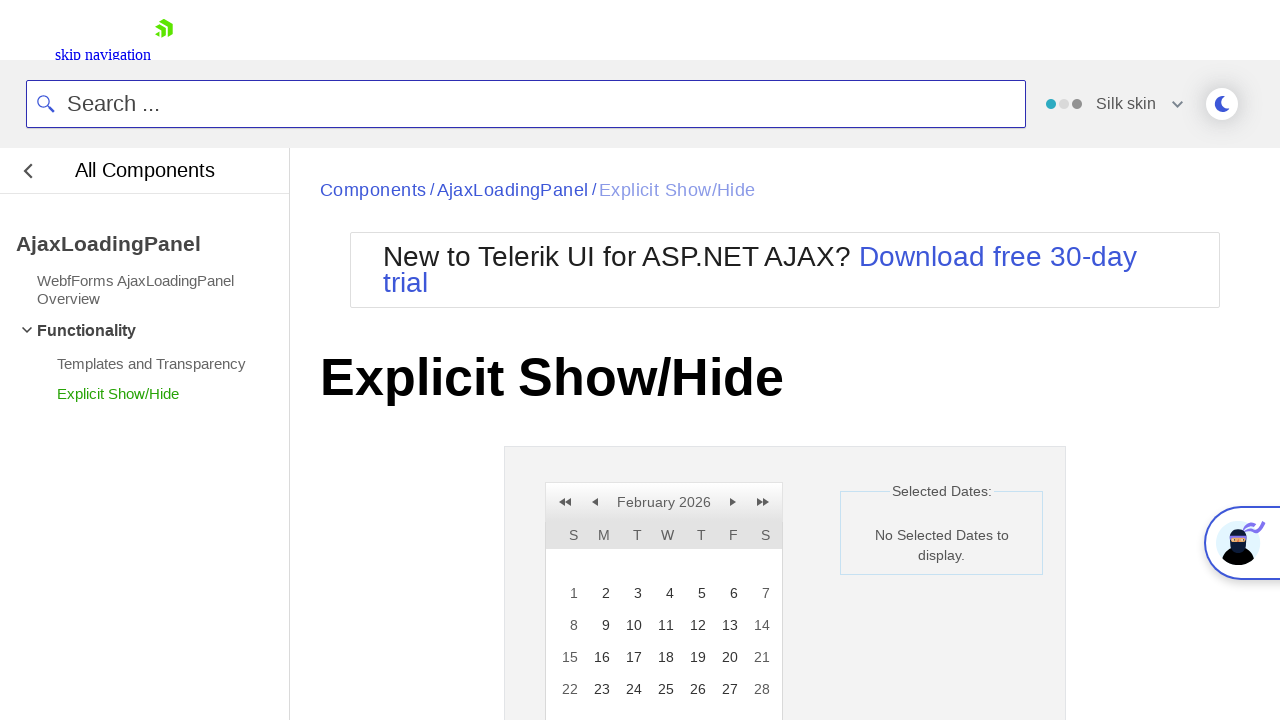

Date 21 became visible in calendar
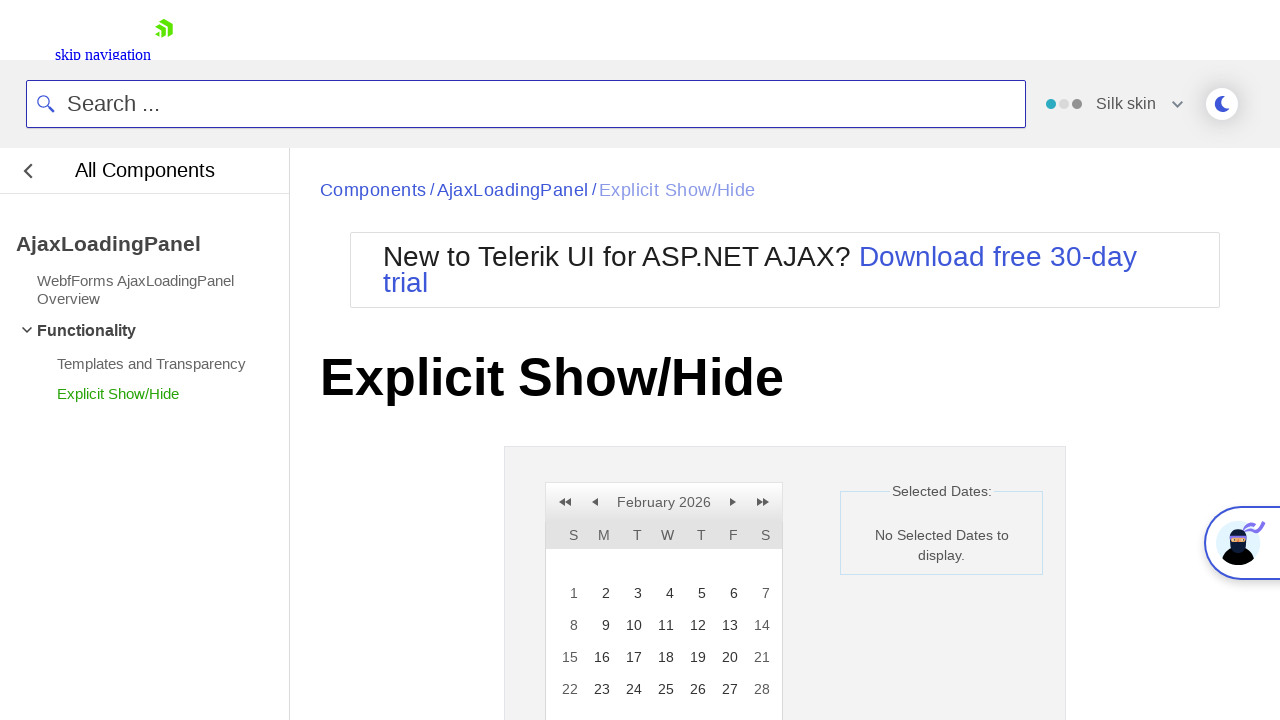

Retrieved initial label text
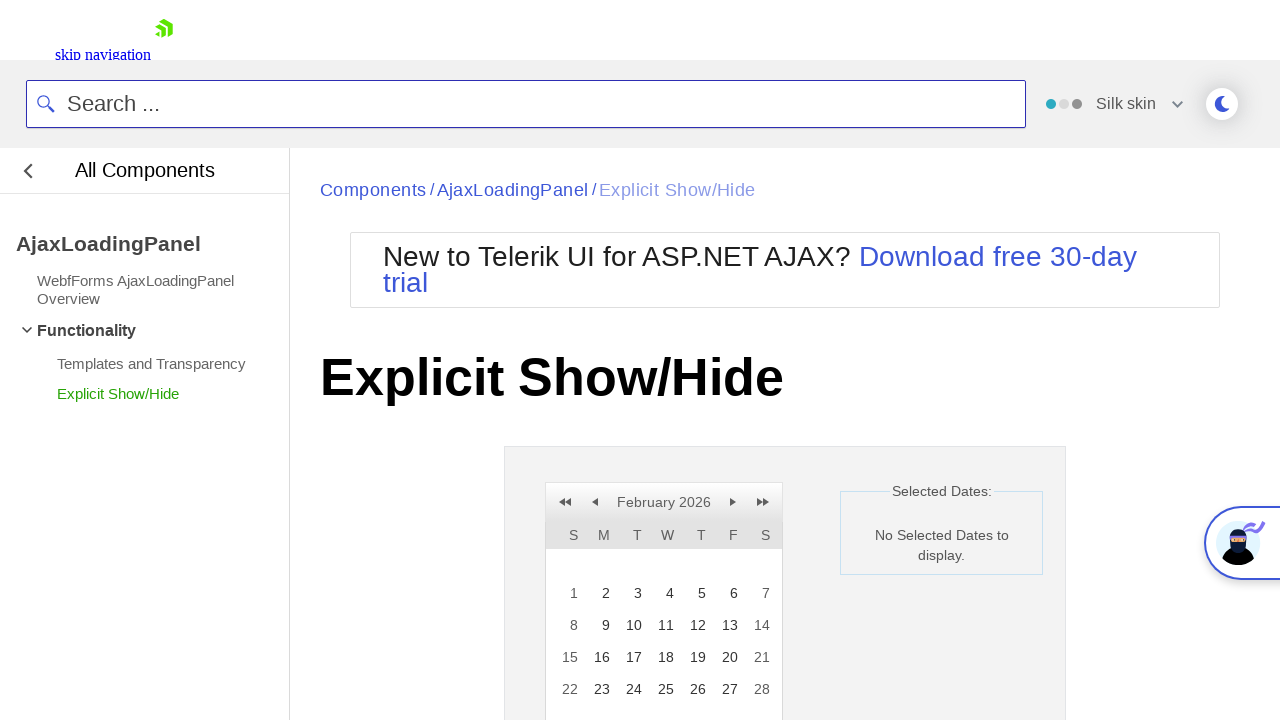

Verified no date is selected initially
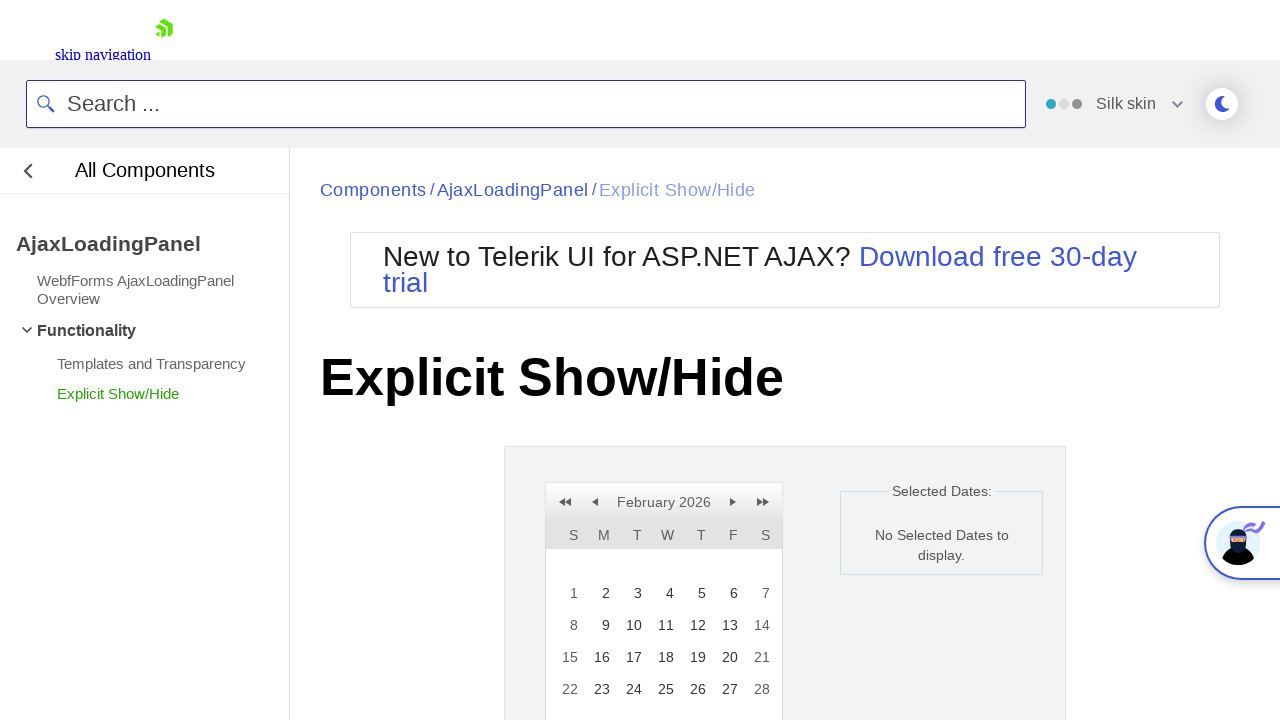

Clicked on date 21 at (760, 657) on xpath=//table[@class='rcMainTable']//a[text()='21']
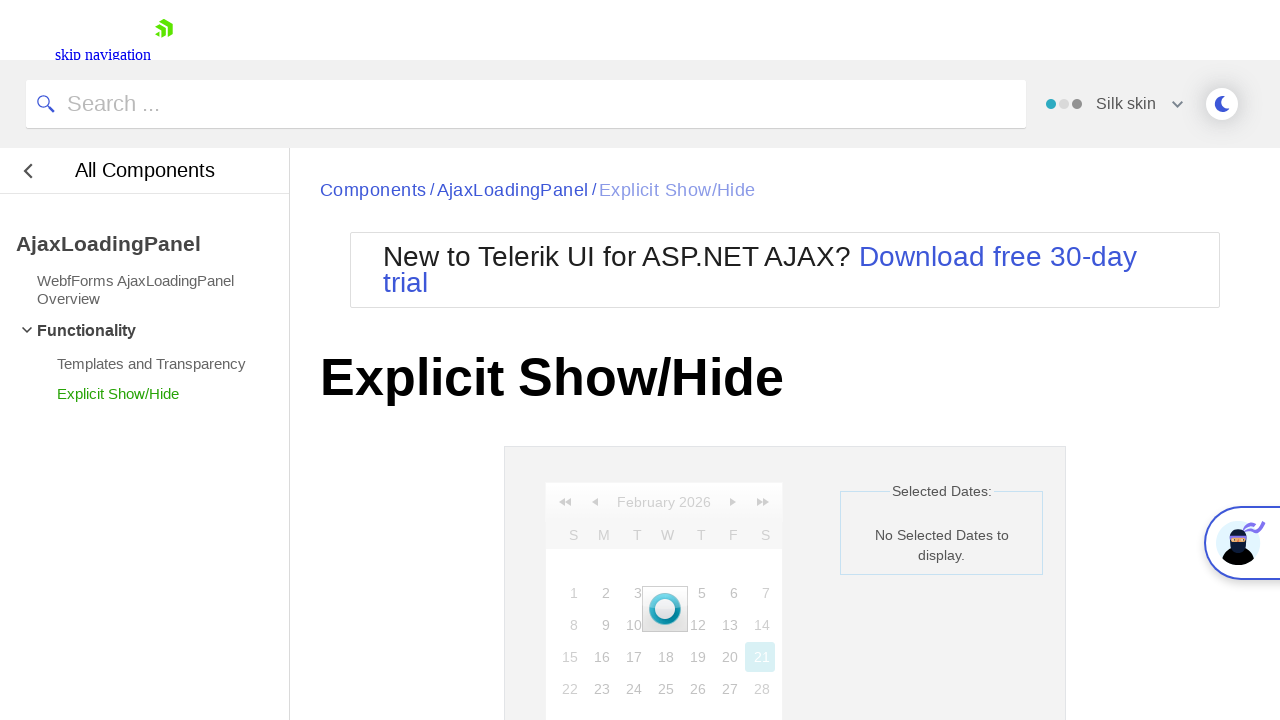

Loading indicator disappeared
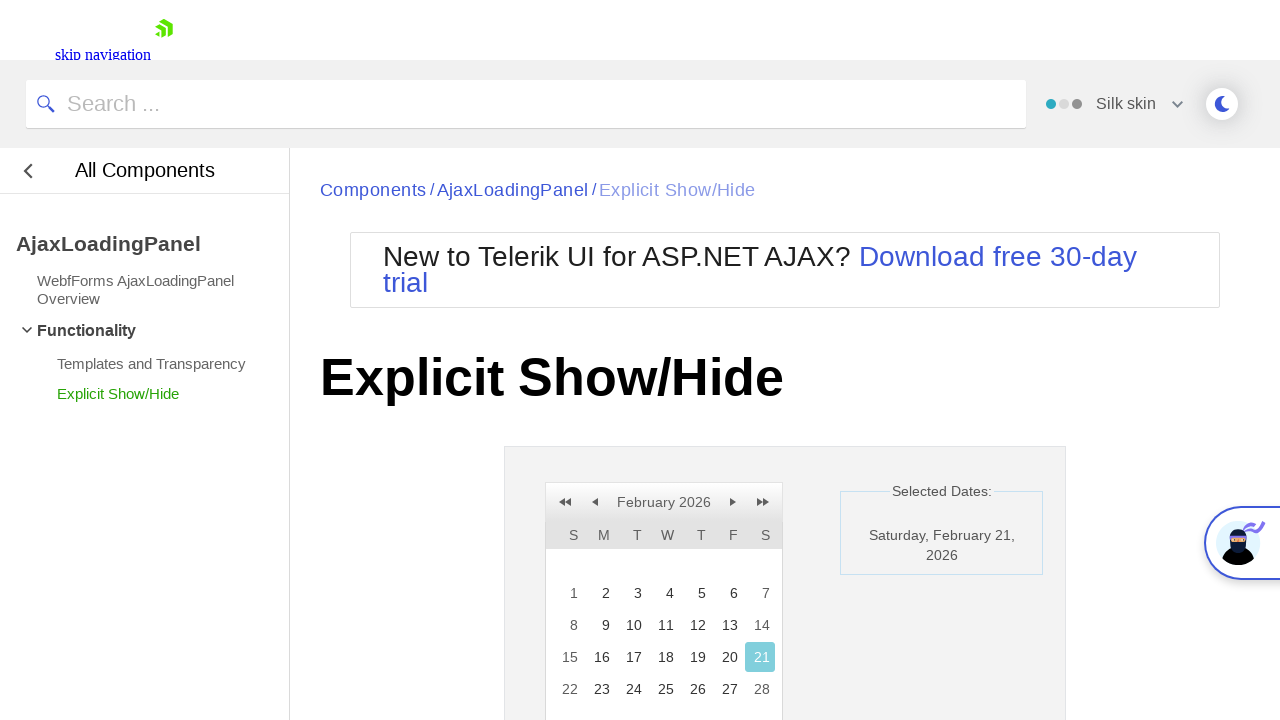

Verified date 21 is now selected and displayed
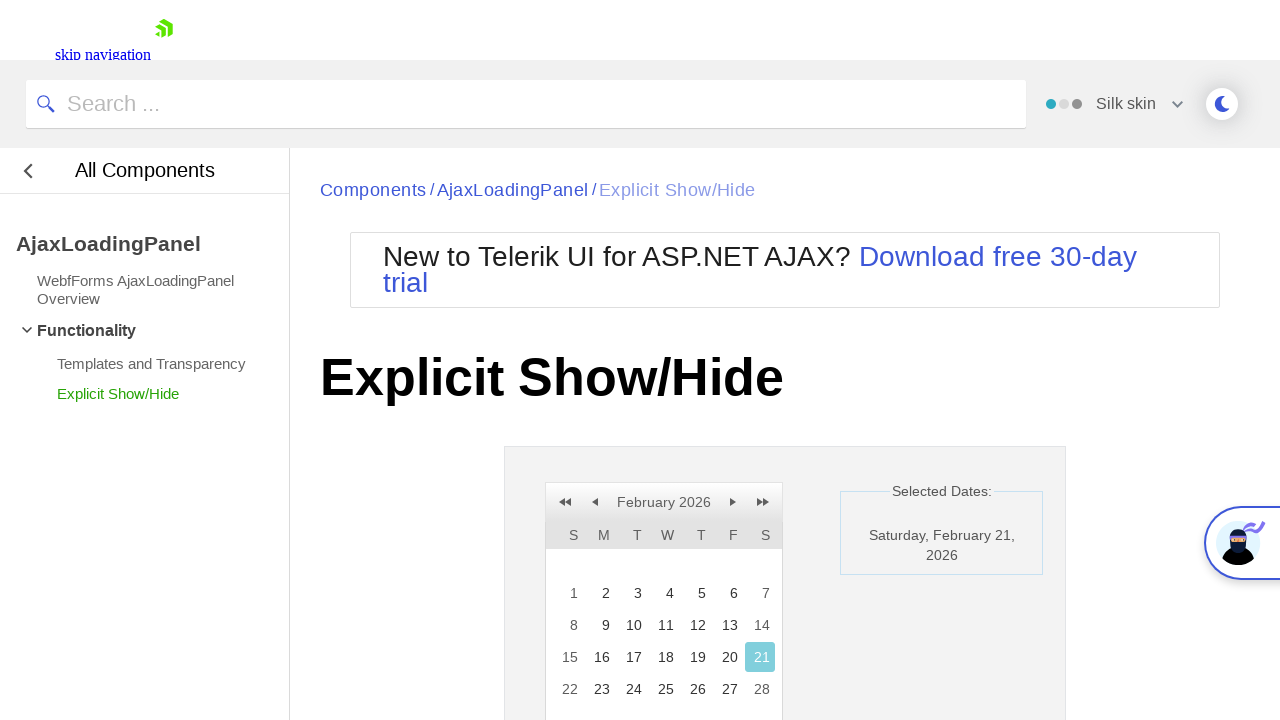

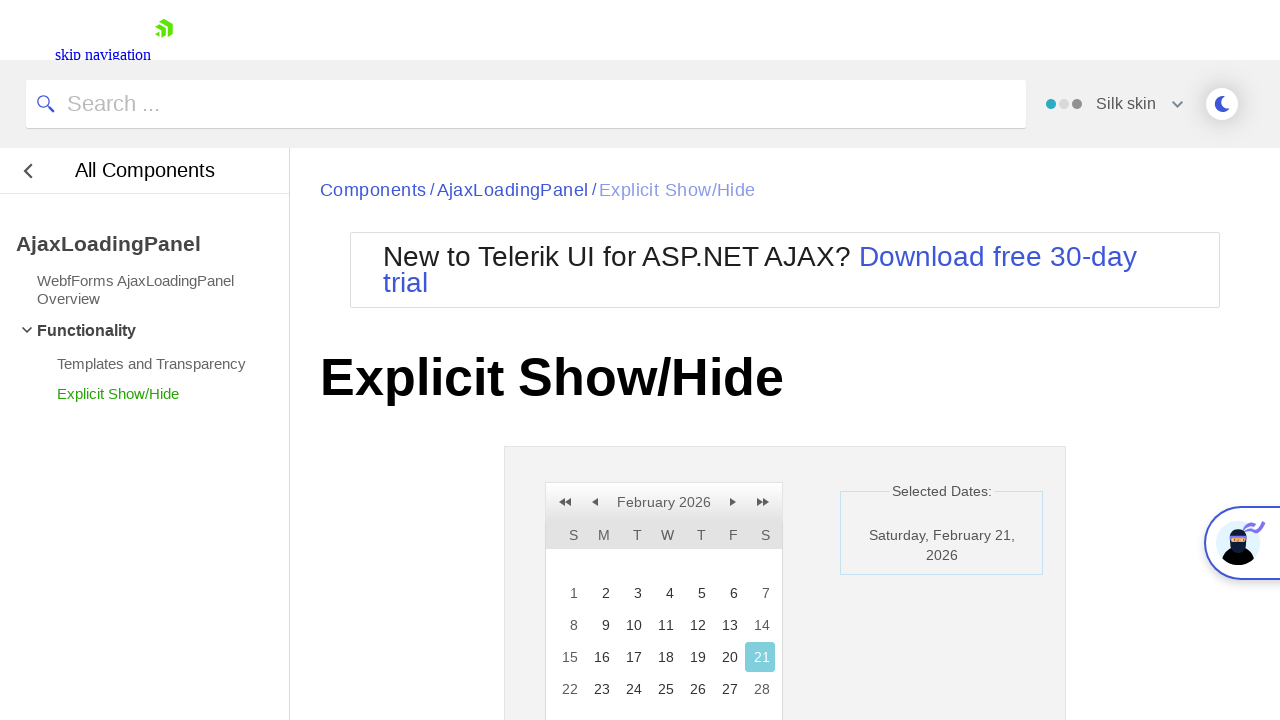